Tests todo list functionality by adding multiple todo items through the input field

Starting URL: https://example.cypress.io/todo

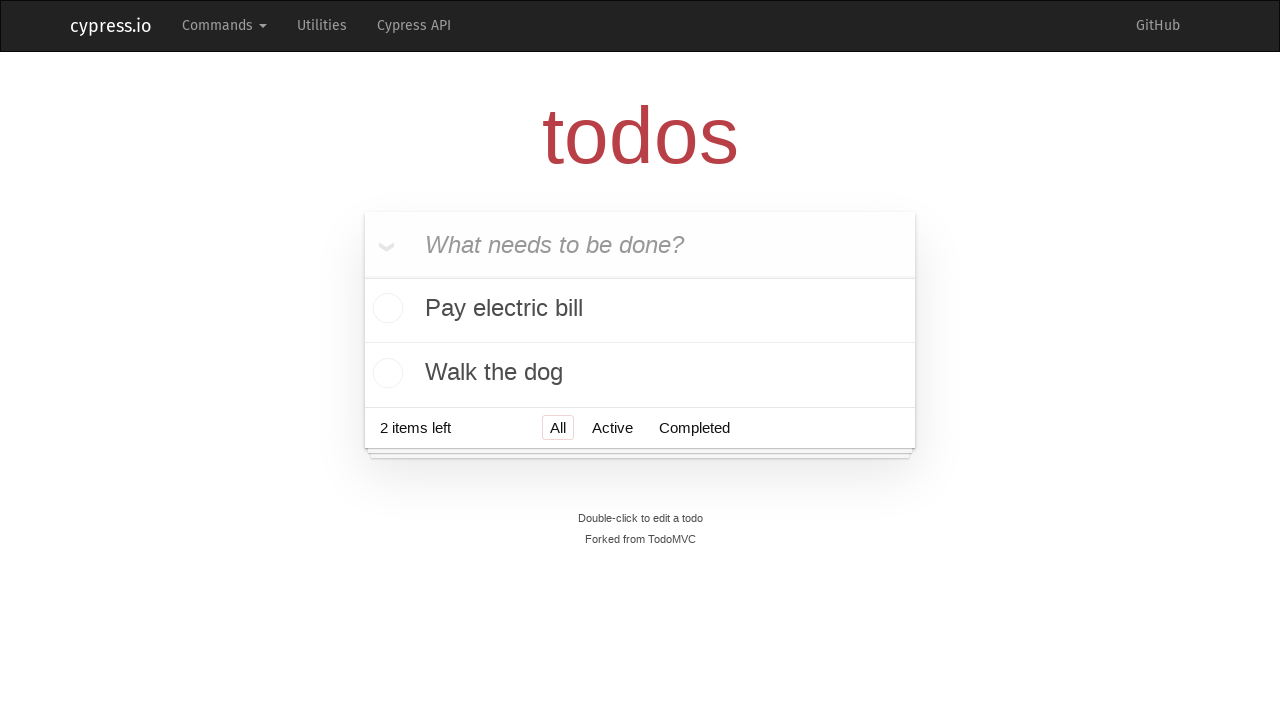

Filled todo input field with 'Visit Paris' on input[placeholder='What needs to be done?']
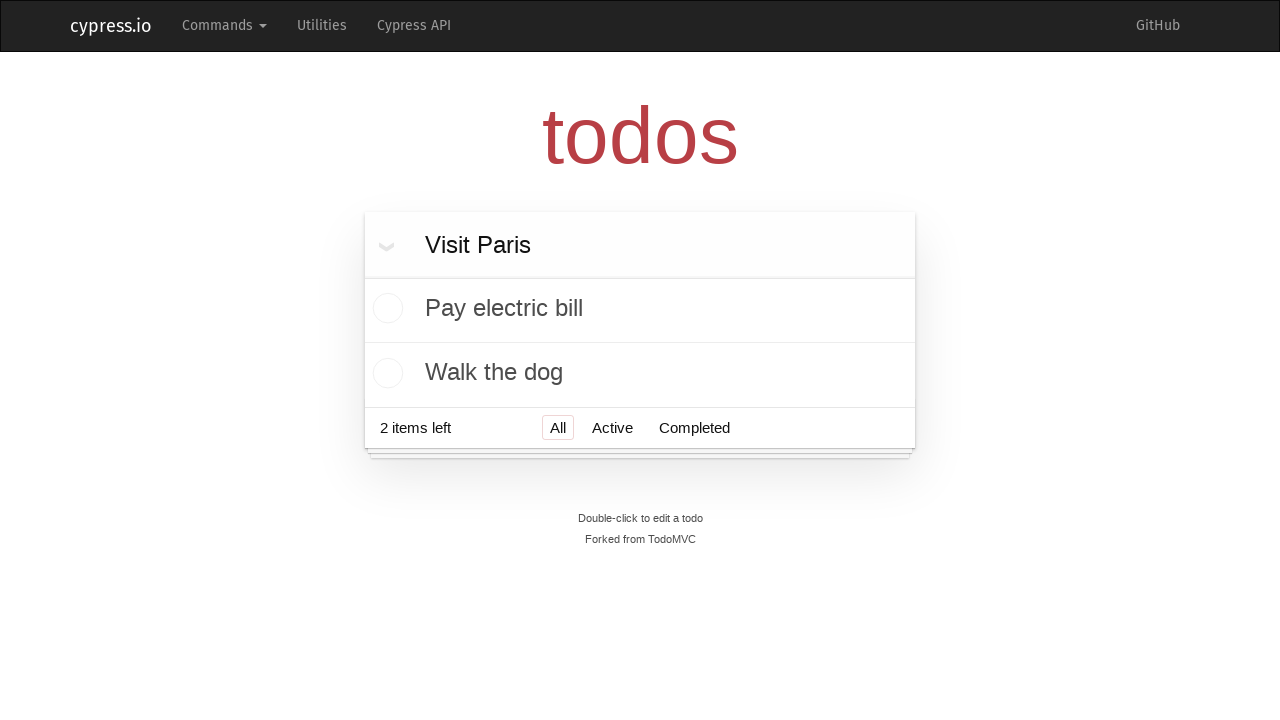

Pressed Enter to add todo item 'Visit Paris' on input[placeholder='What needs to be done?']
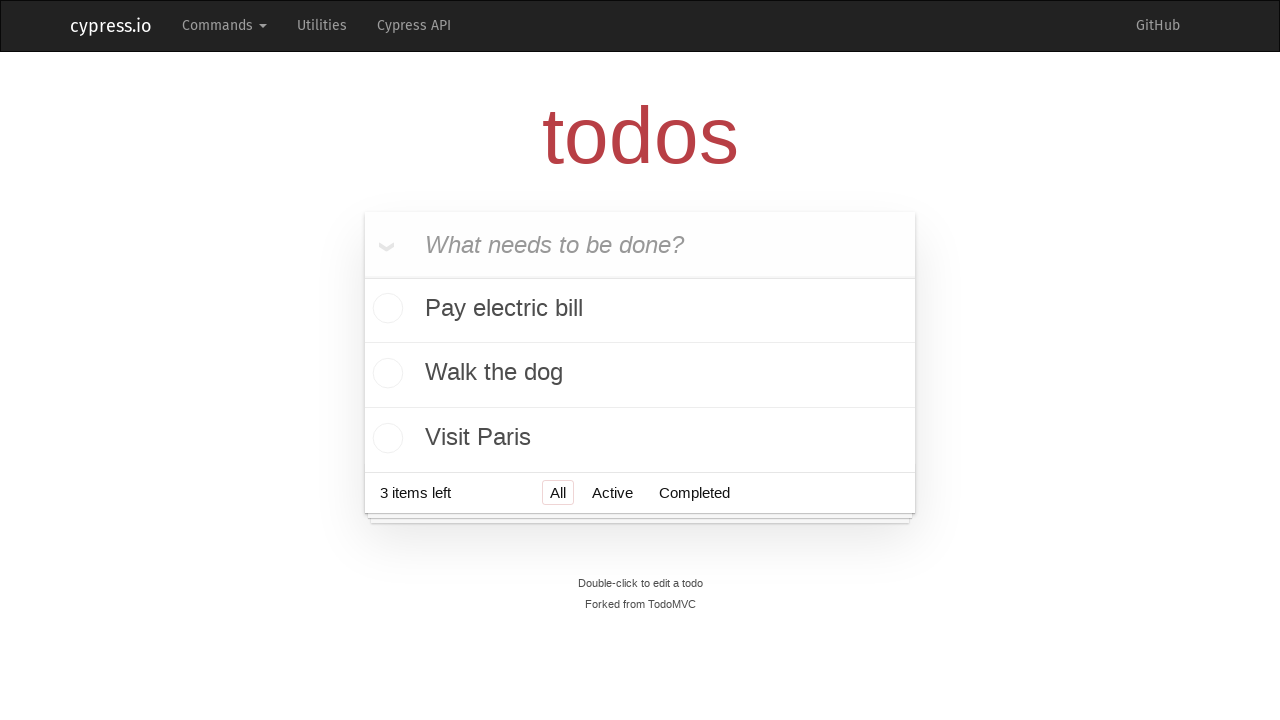

Waited 1 second between todo additions
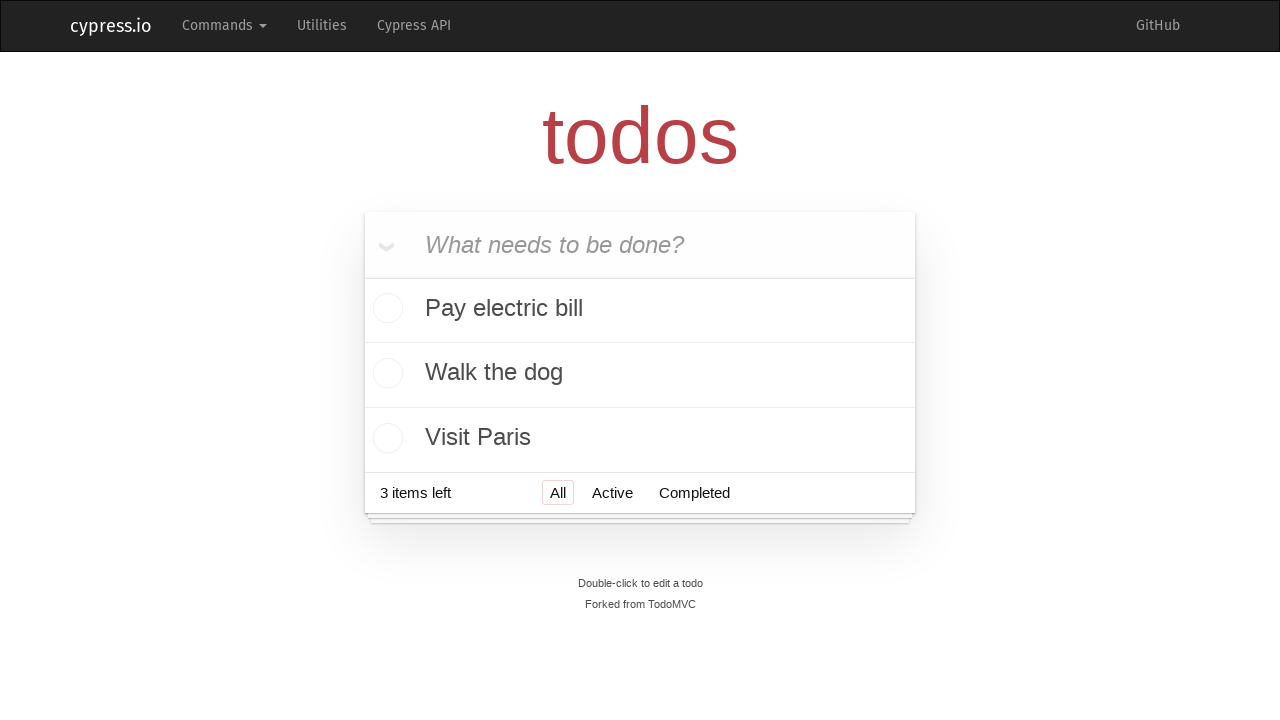

Filled todo input field with 'Visit Prague' on input[placeholder='What needs to be done?']
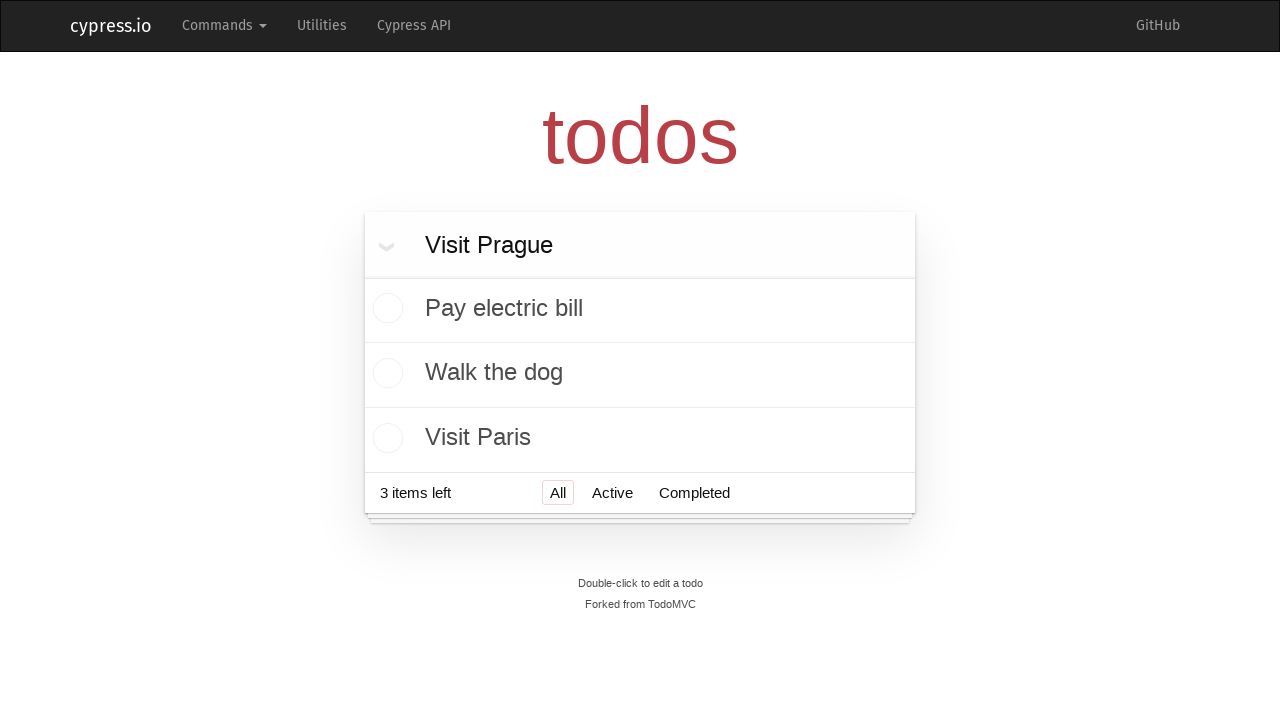

Pressed Enter to add todo item 'Visit Prague' on input[placeholder='What needs to be done?']
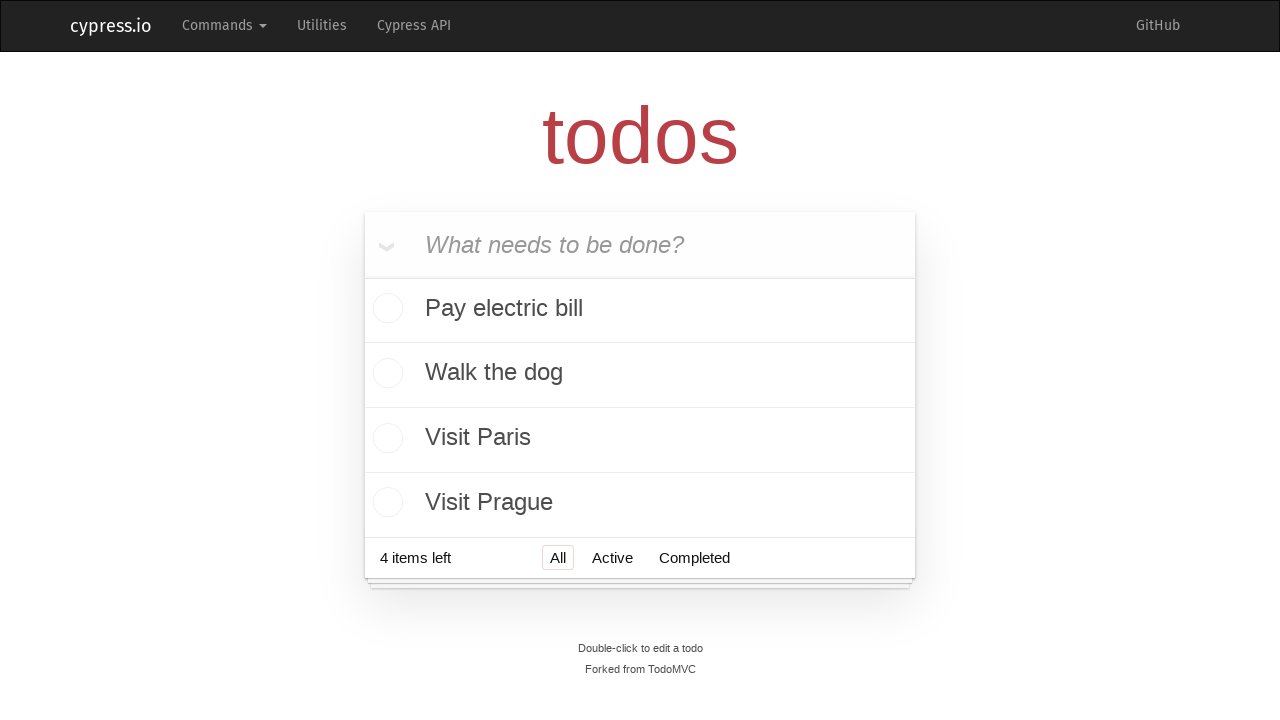

Waited 1 second between todo additions
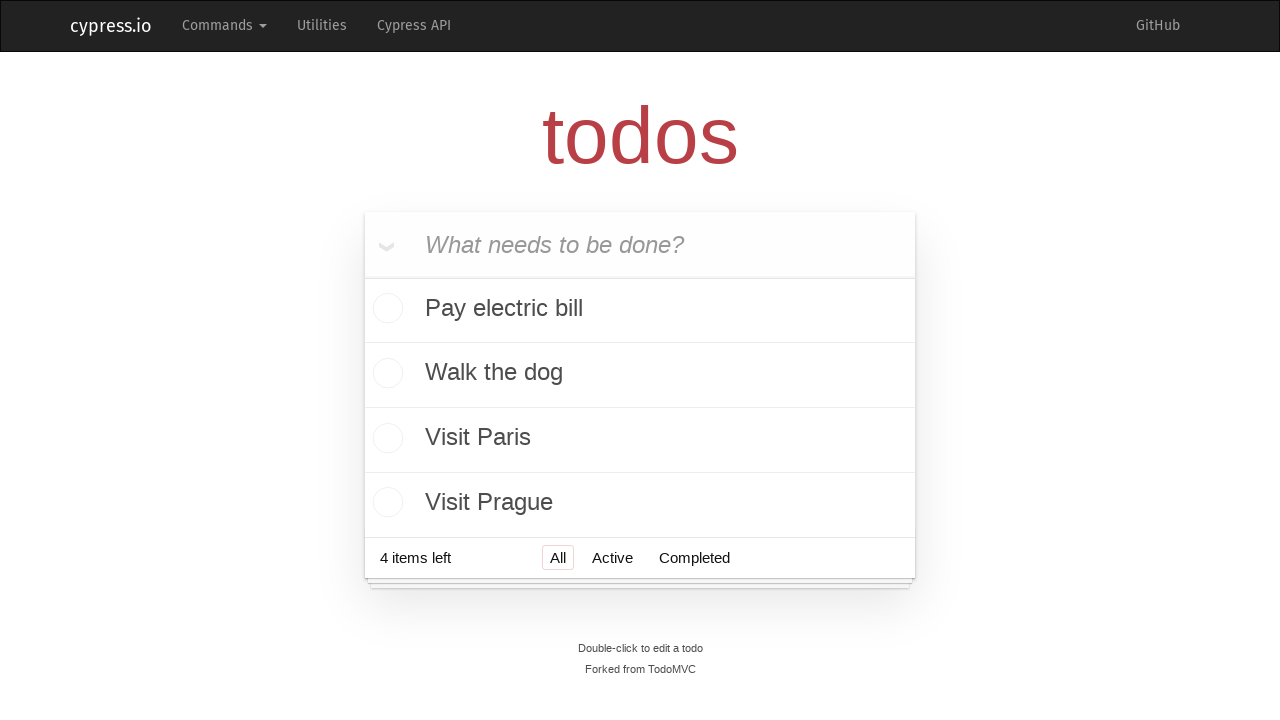

Filled todo input field with 'Visit London' on input[placeholder='What needs to be done?']
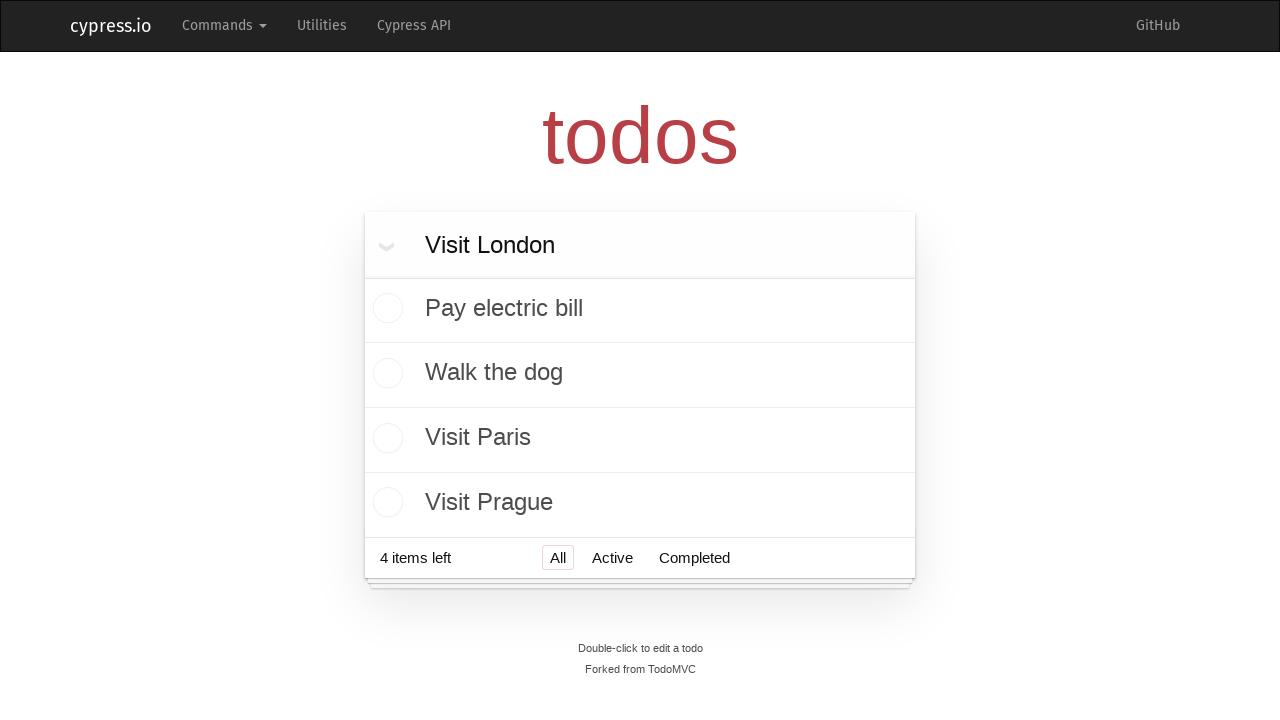

Pressed Enter to add todo item 'Visit London' on input[placeholder='What needs to be done?']
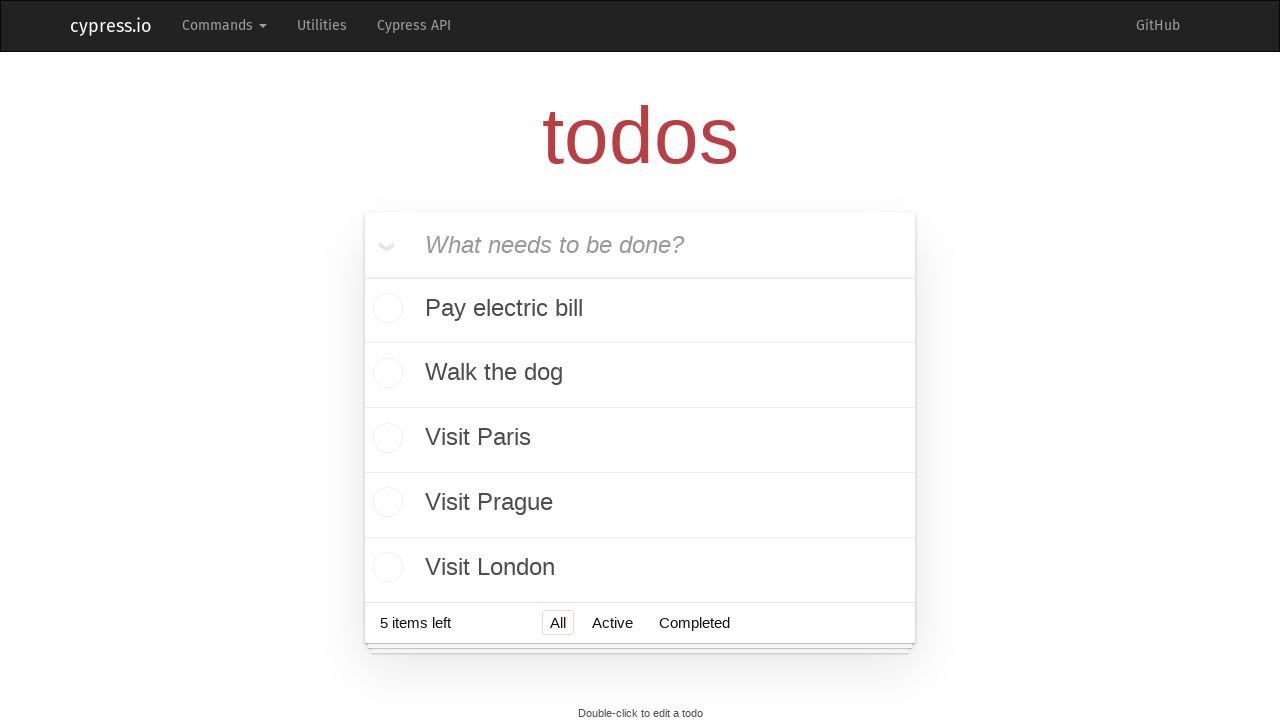

Waited 1 second between todo additions
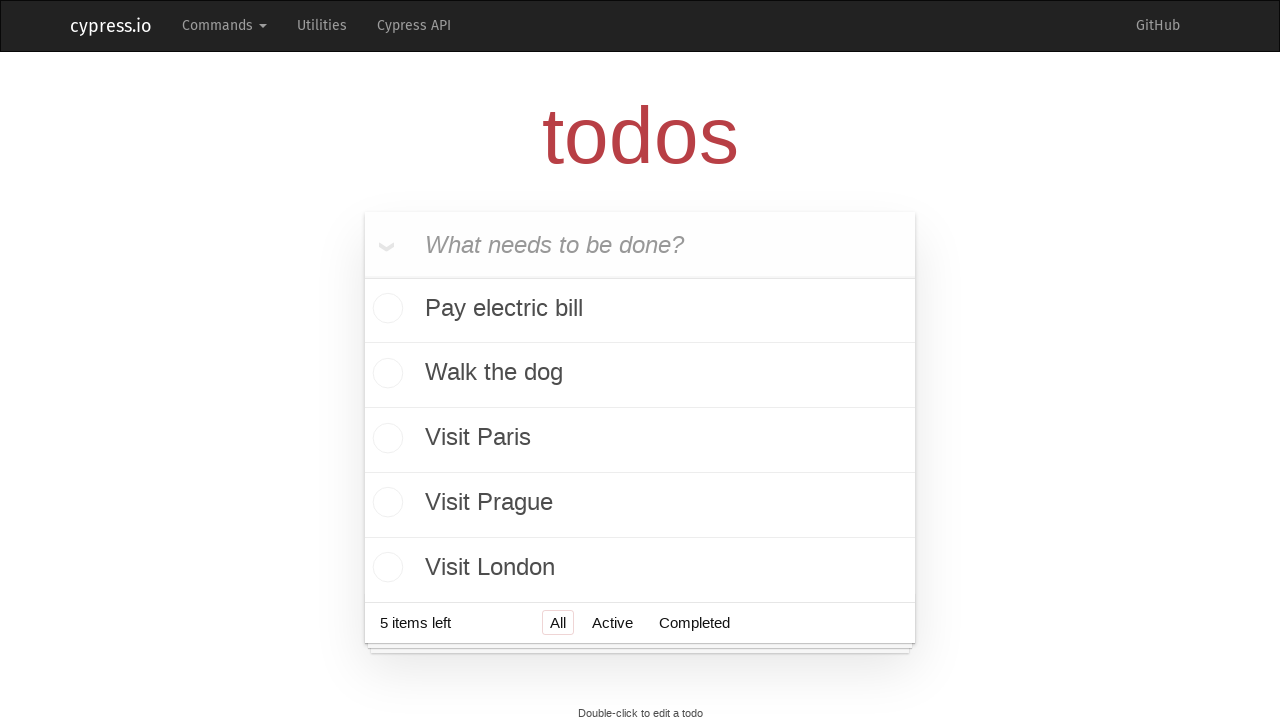

Filled todo input field with 'Visit New York' on input[placeholder='What needs to be done?']
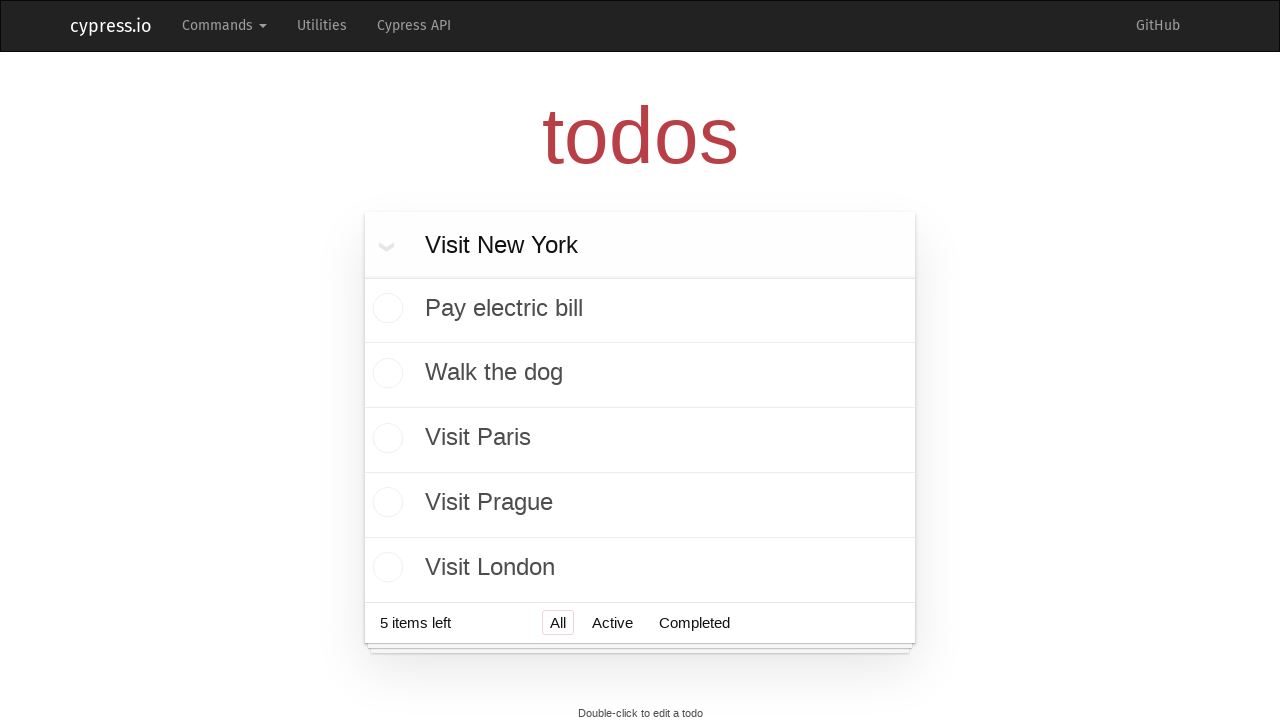

Pressed Enter to add todo item 'Visit New York' on input[placeholder='What needs to be done?']
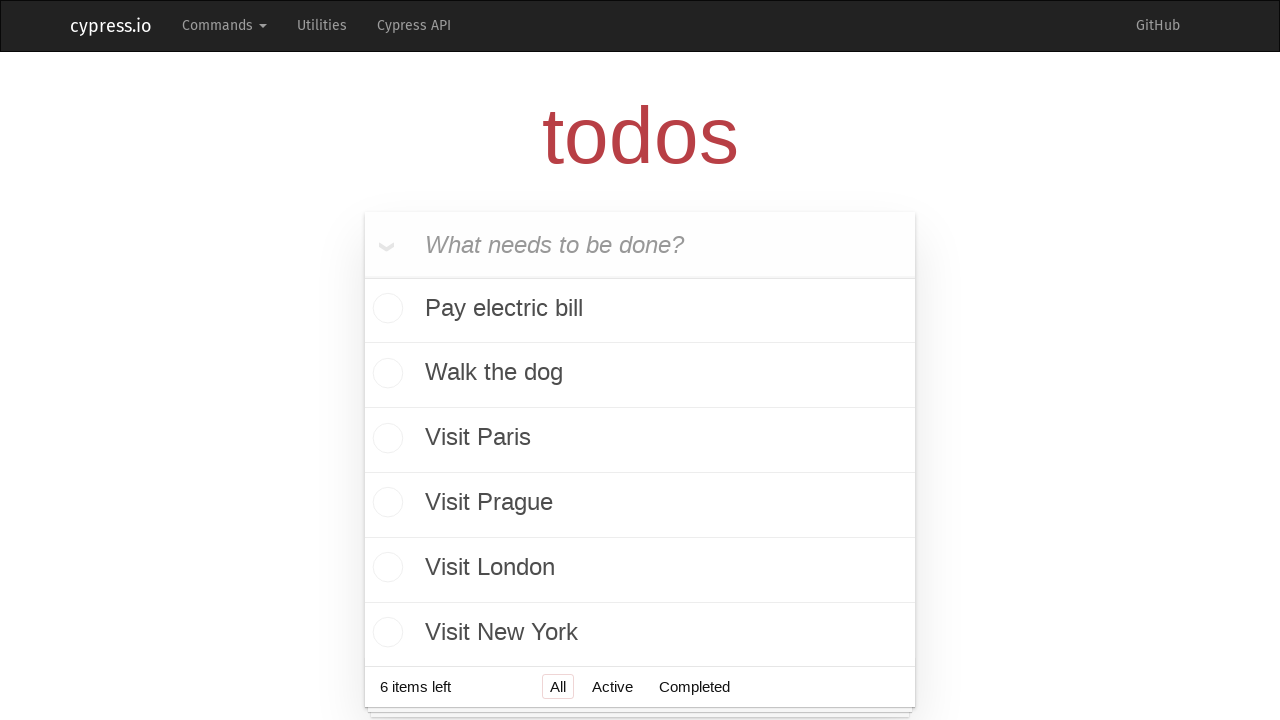

Waited 1 second between todo additions
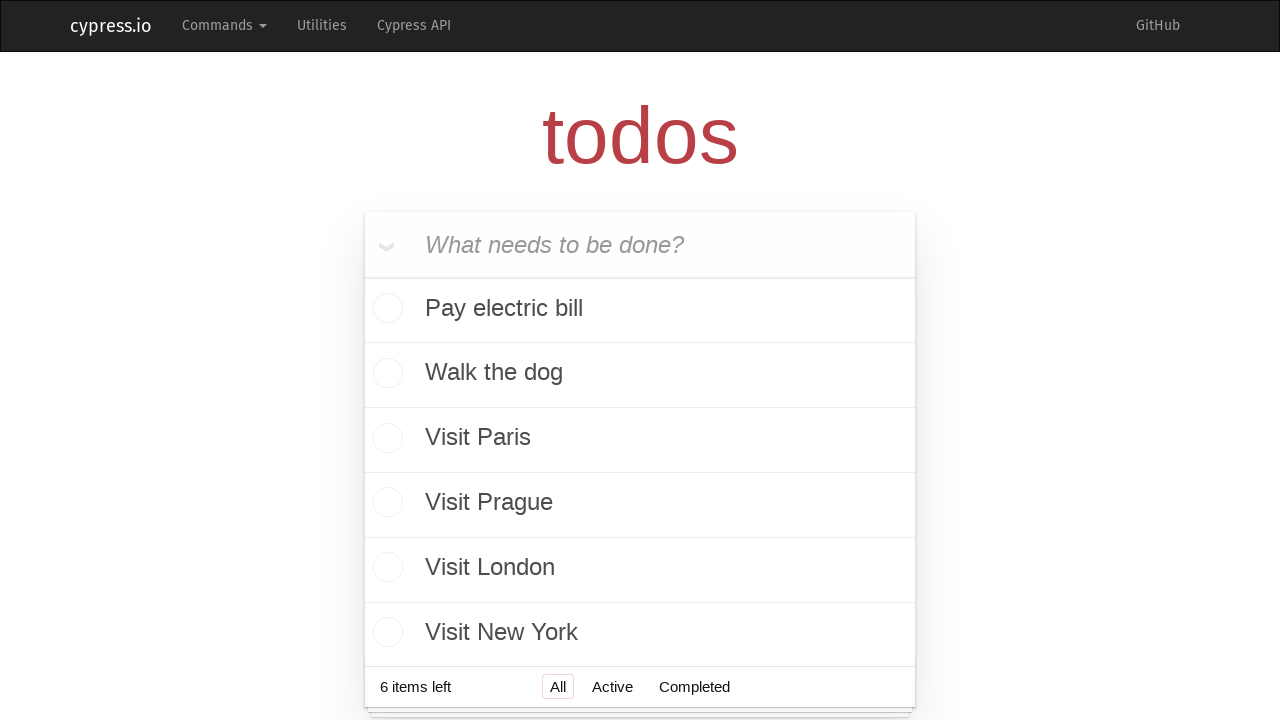

Filled todo input field with 'Visit Belgrade' on input[placeholder='What needs to be done?']
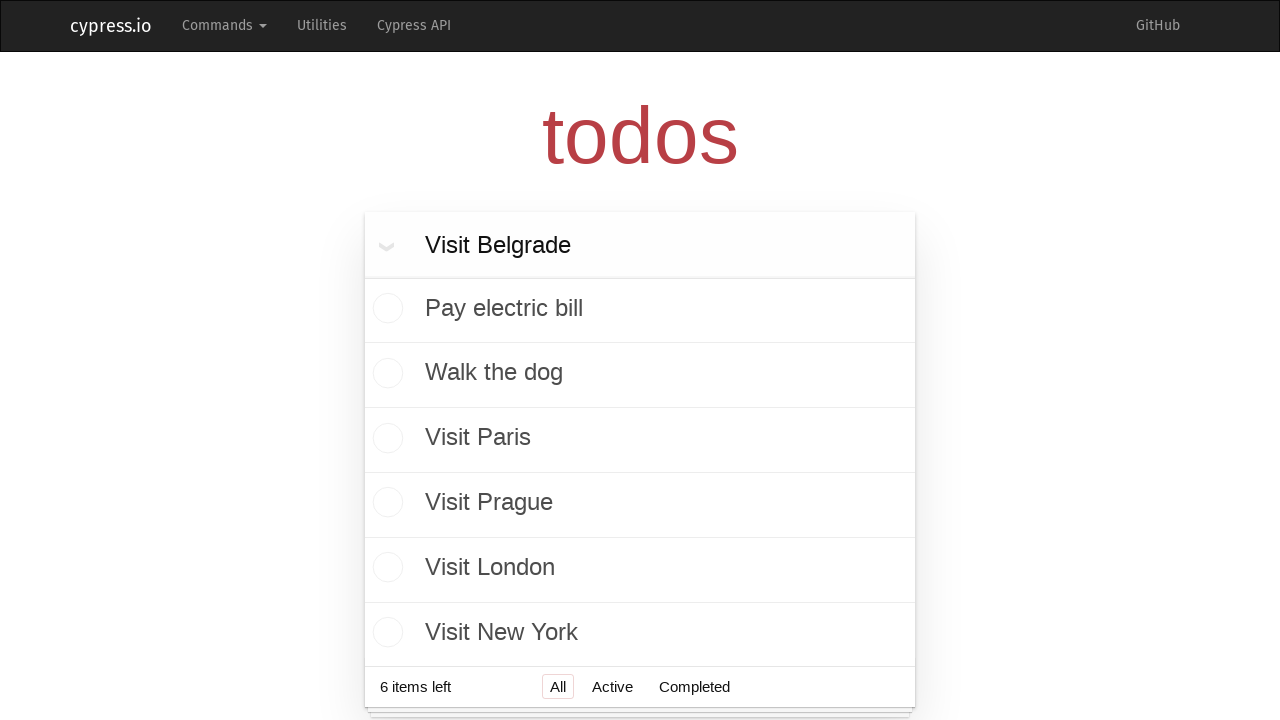

Pressed Enter to add todo item 'Visit Belgrade' on input[placeholder='What needs to be done?']
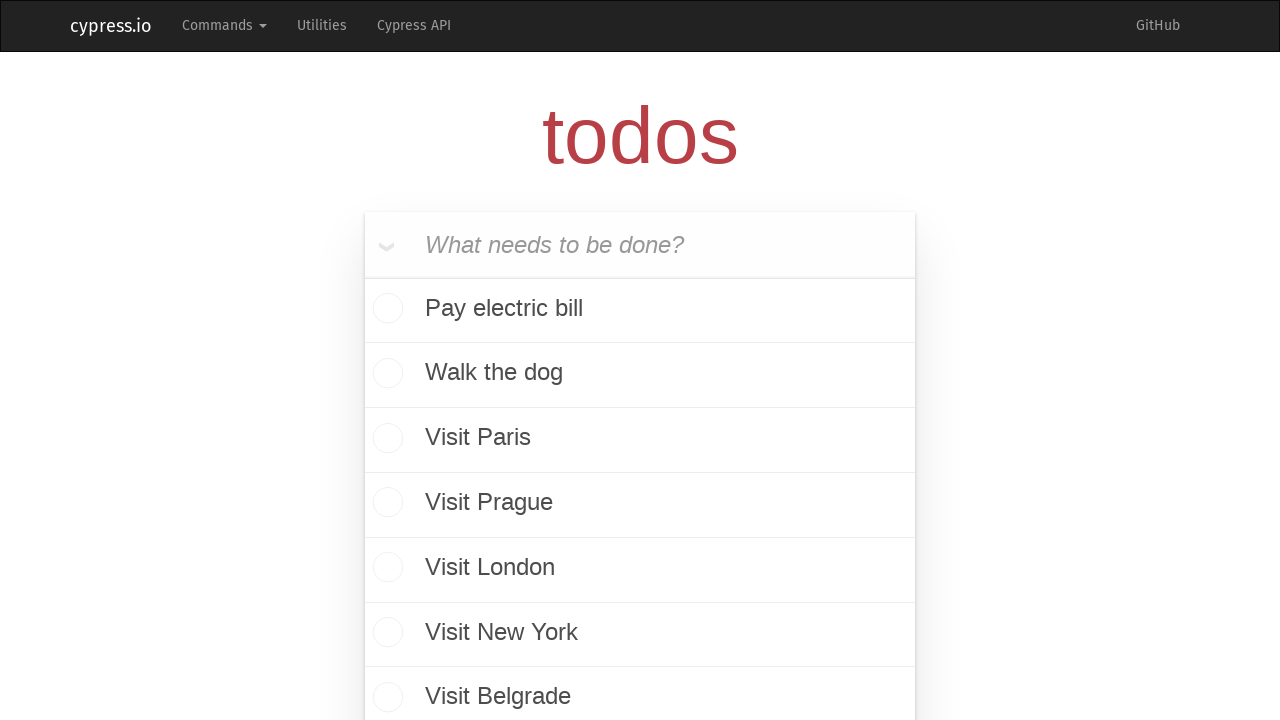

Waited 1 second between todo additions
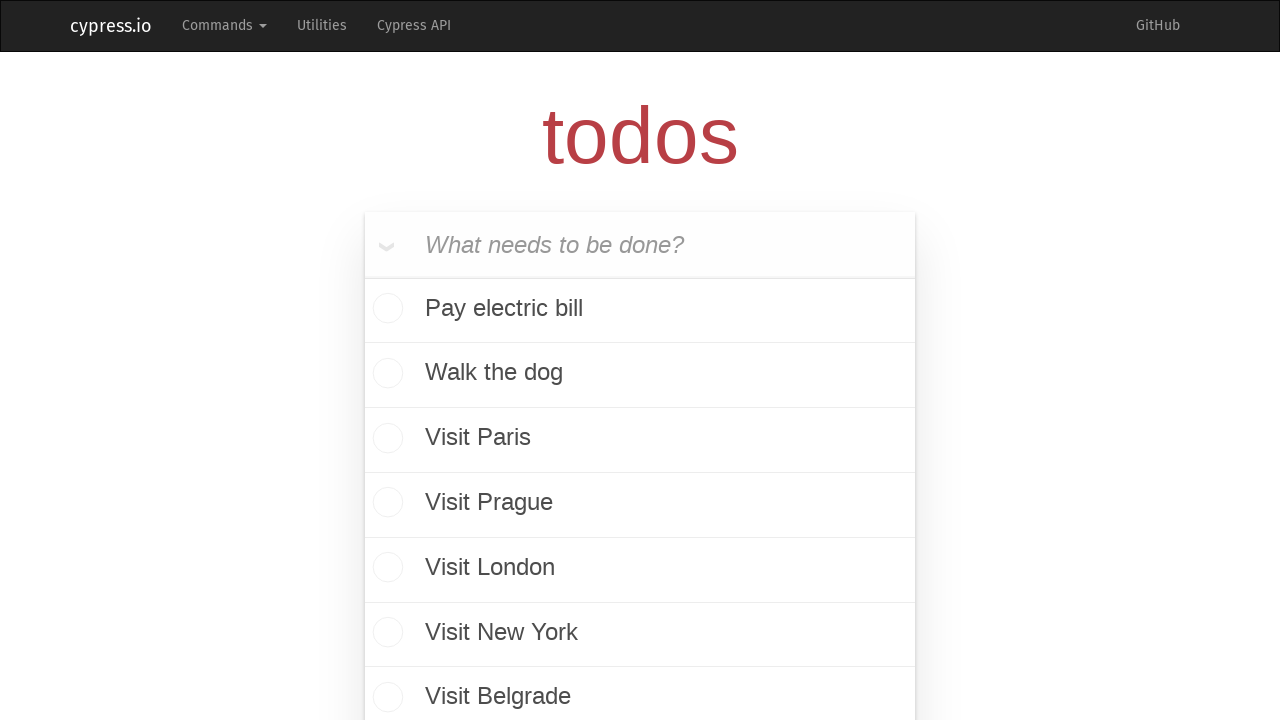

Waited 5 seconds before finishing test
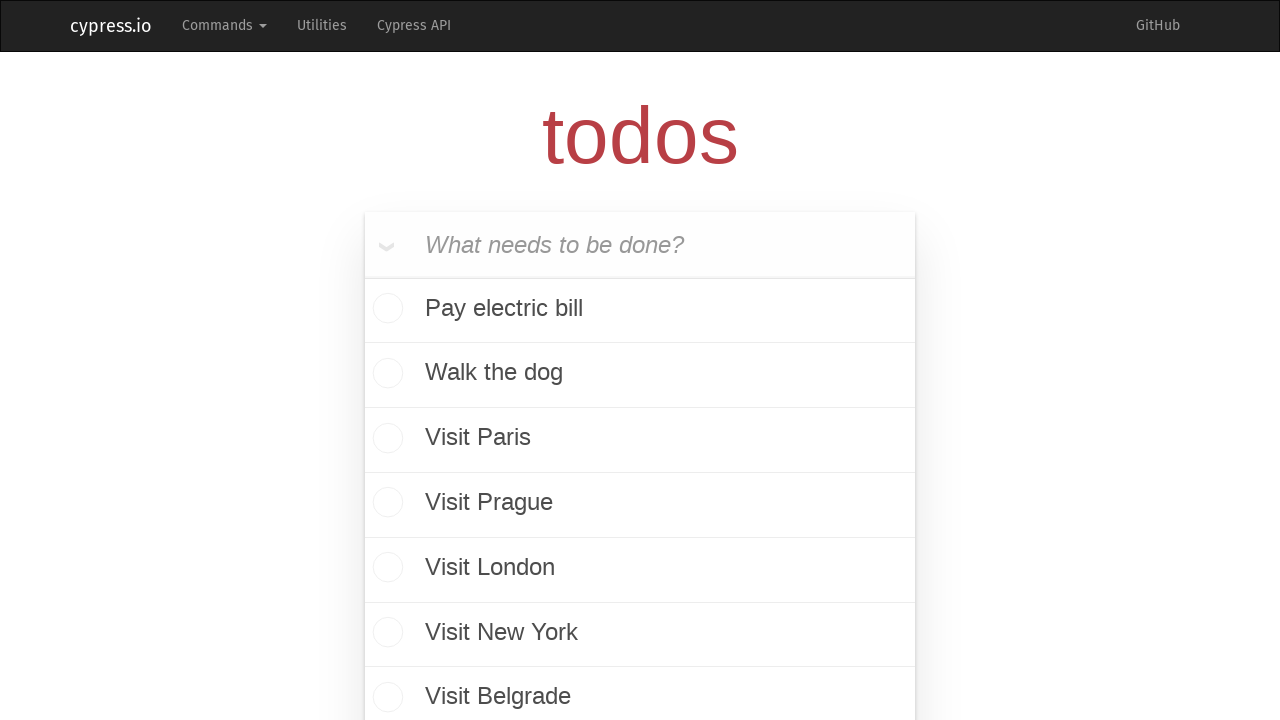

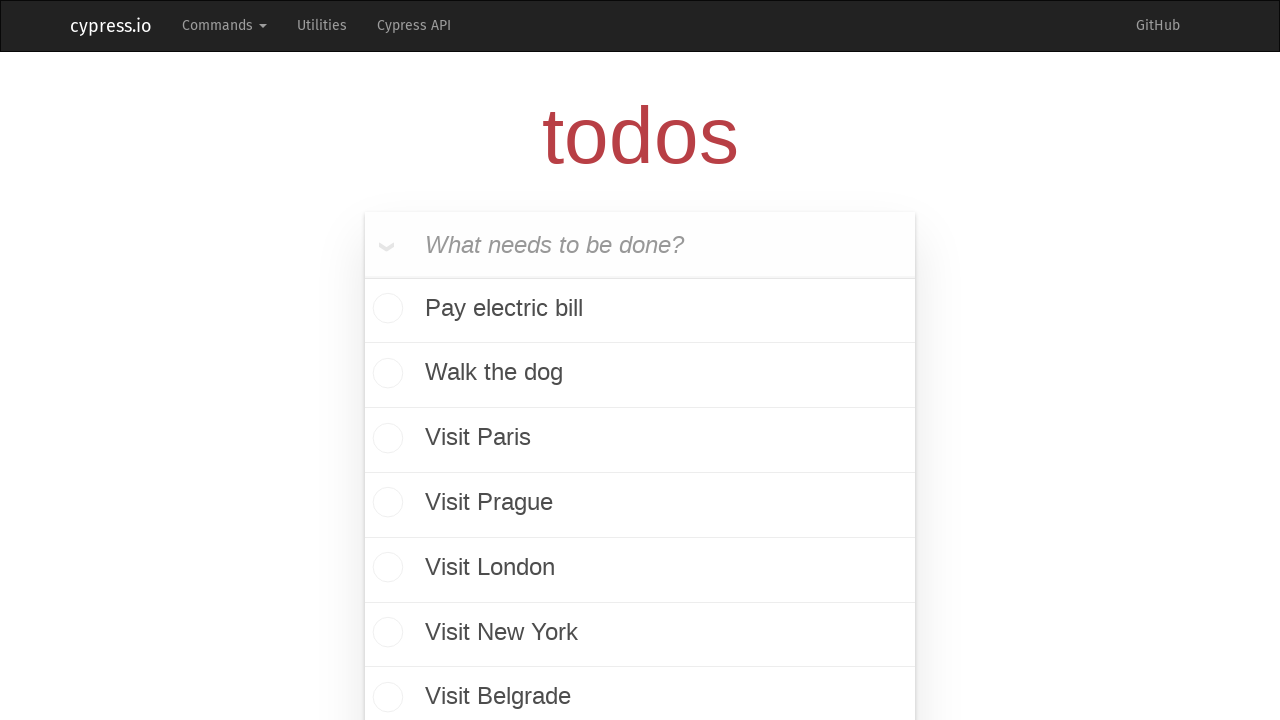